Navigates to YouTube homepage and verifies the page loads successfully

Starting URL: https://www.youtube.com/

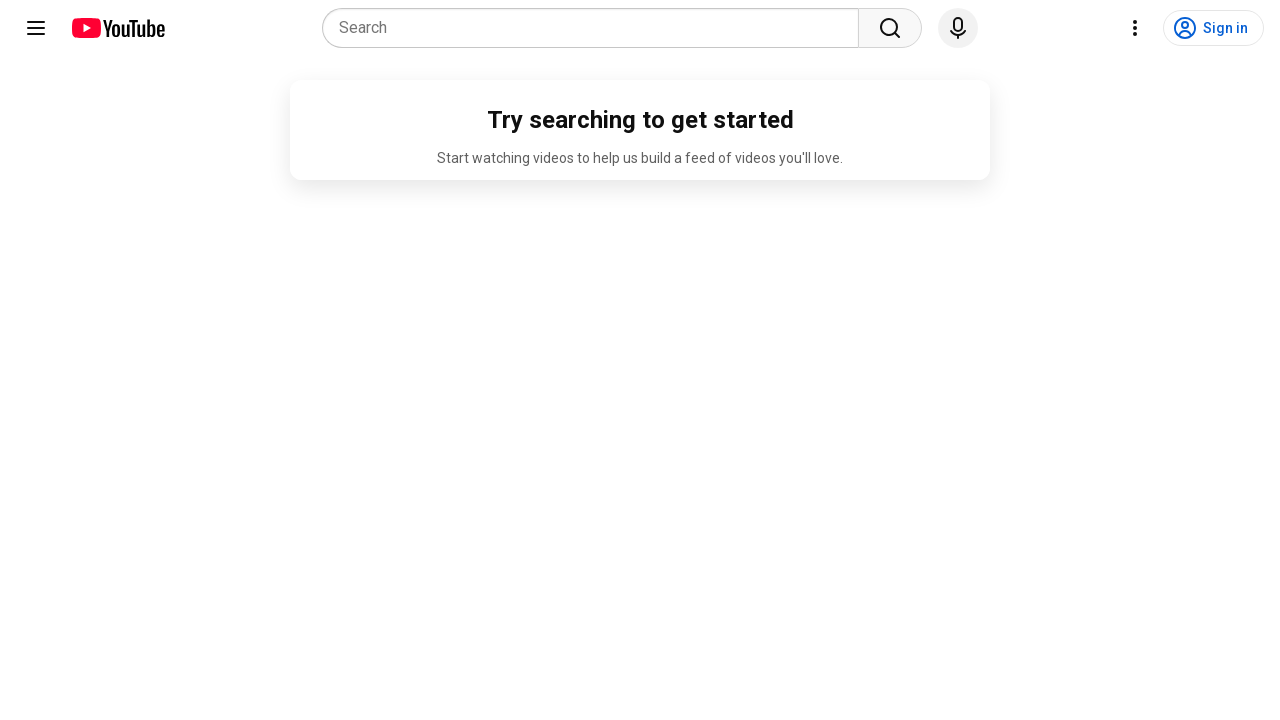

Navigated to YouTube homepage
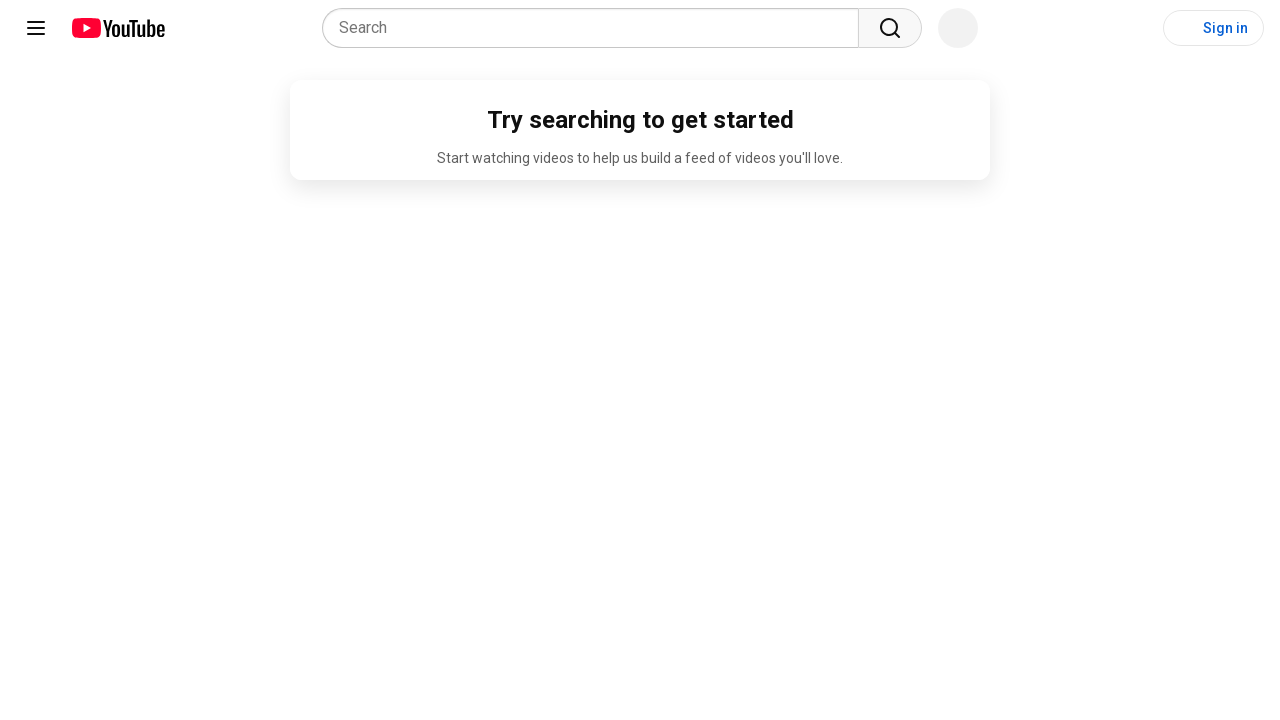

Page DOM content loaded successfully
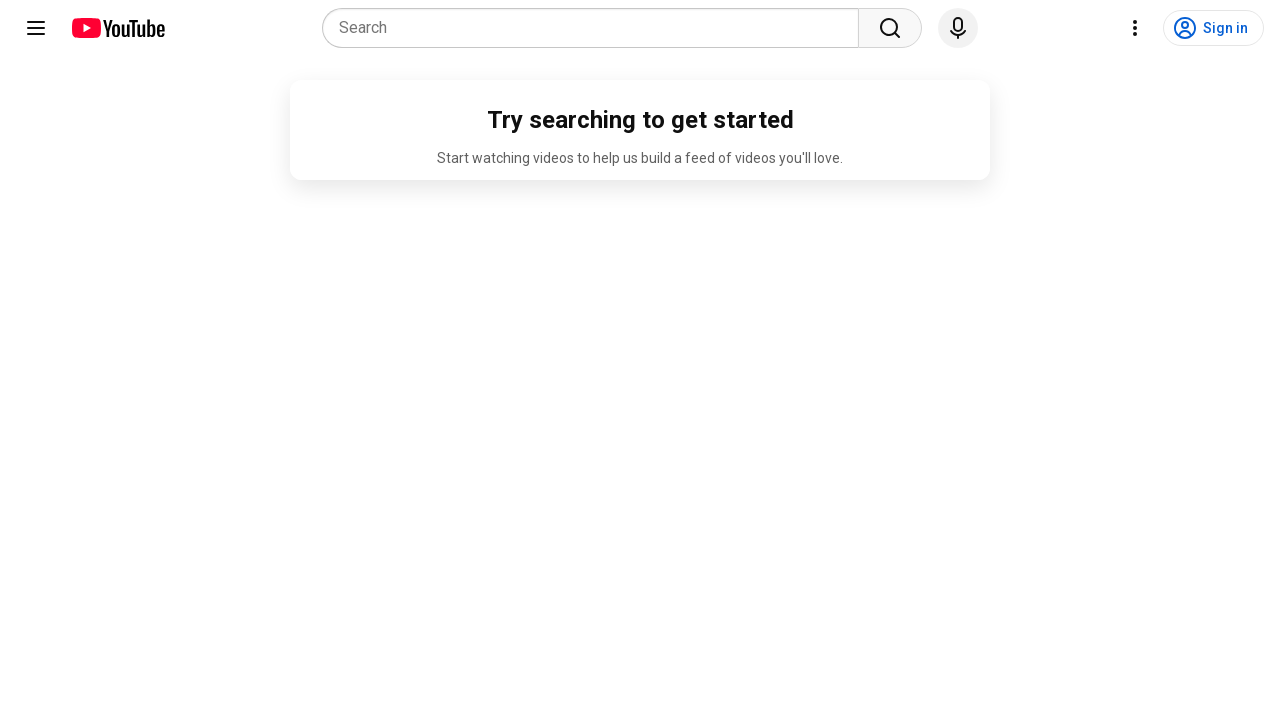

Verified YouTube page loaded by finding search box or logo
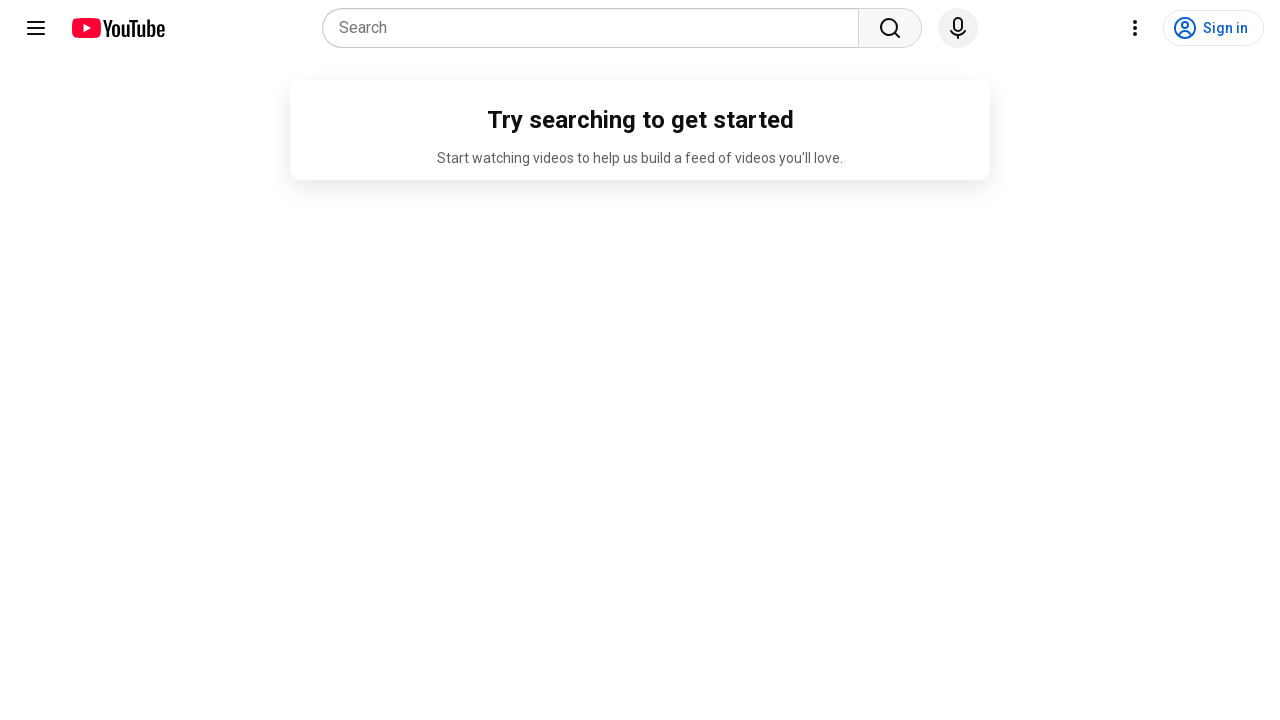

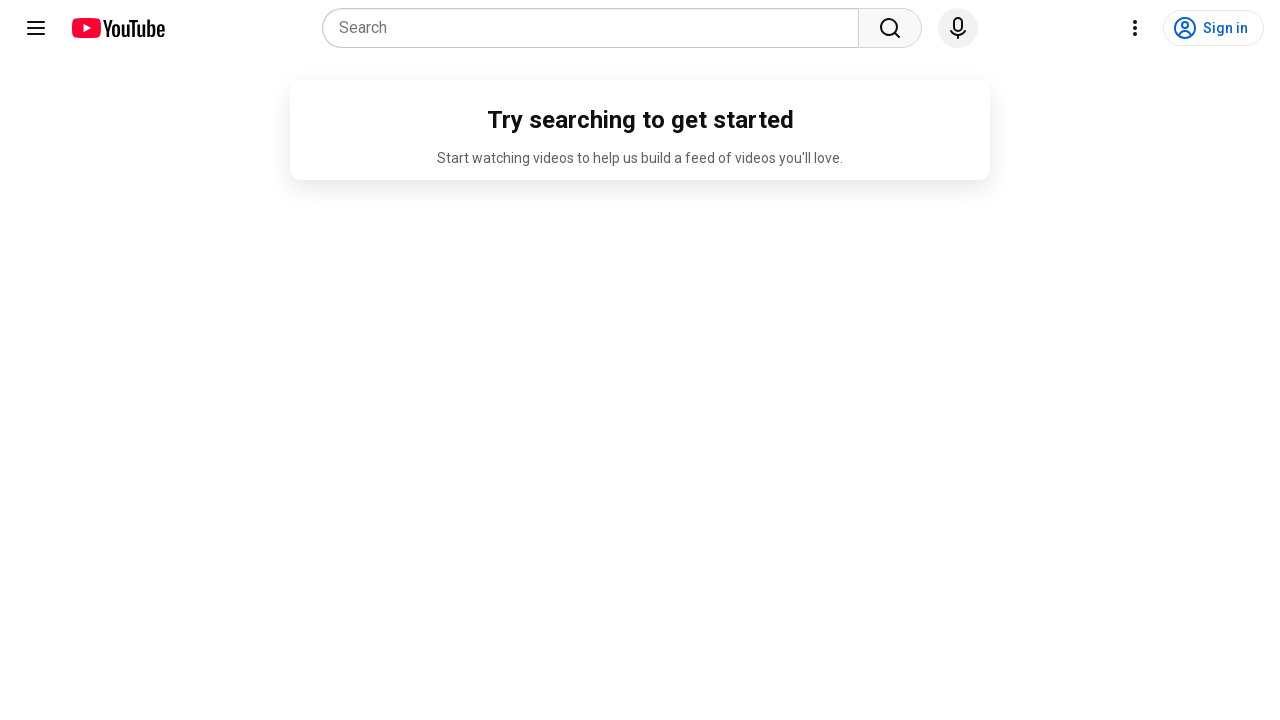